Tests filtering to display active items by clicking the Active link

Starting URL: https://demo.playwright.dev/todomvc

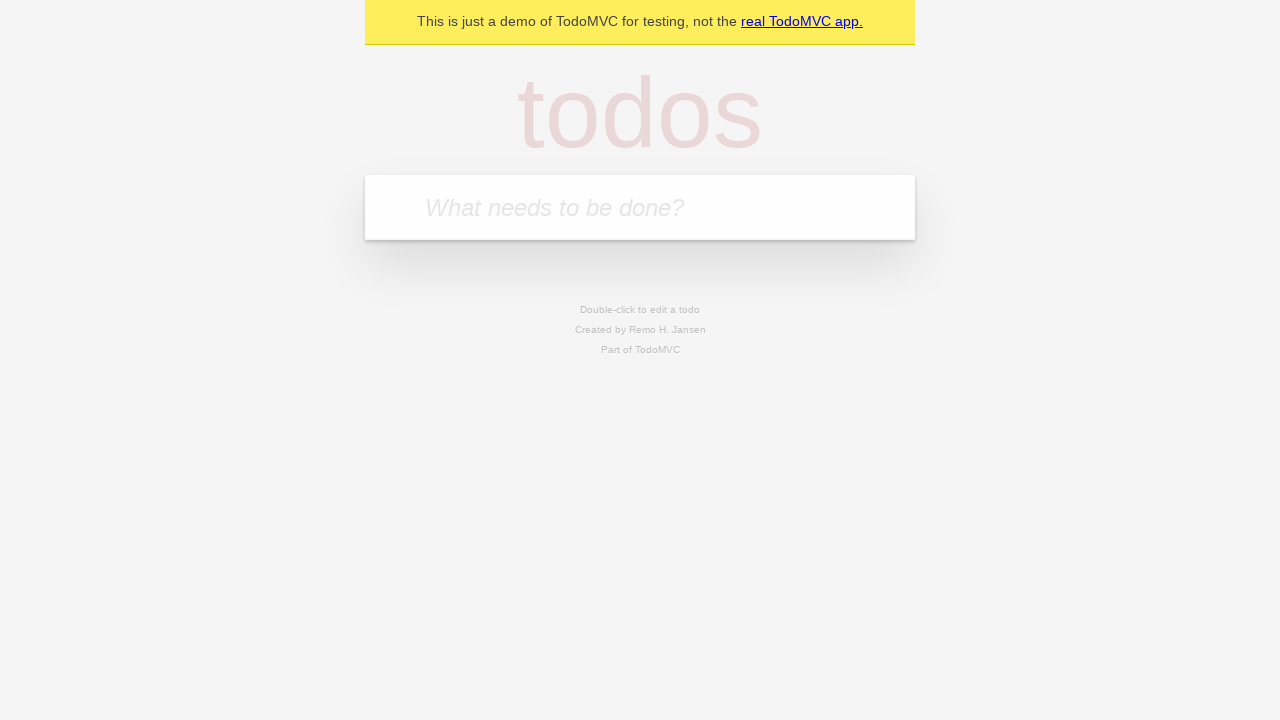

Filled todo input with 'buy some cheese' on internal:attr=[placeholder="What needs to be done?"i]
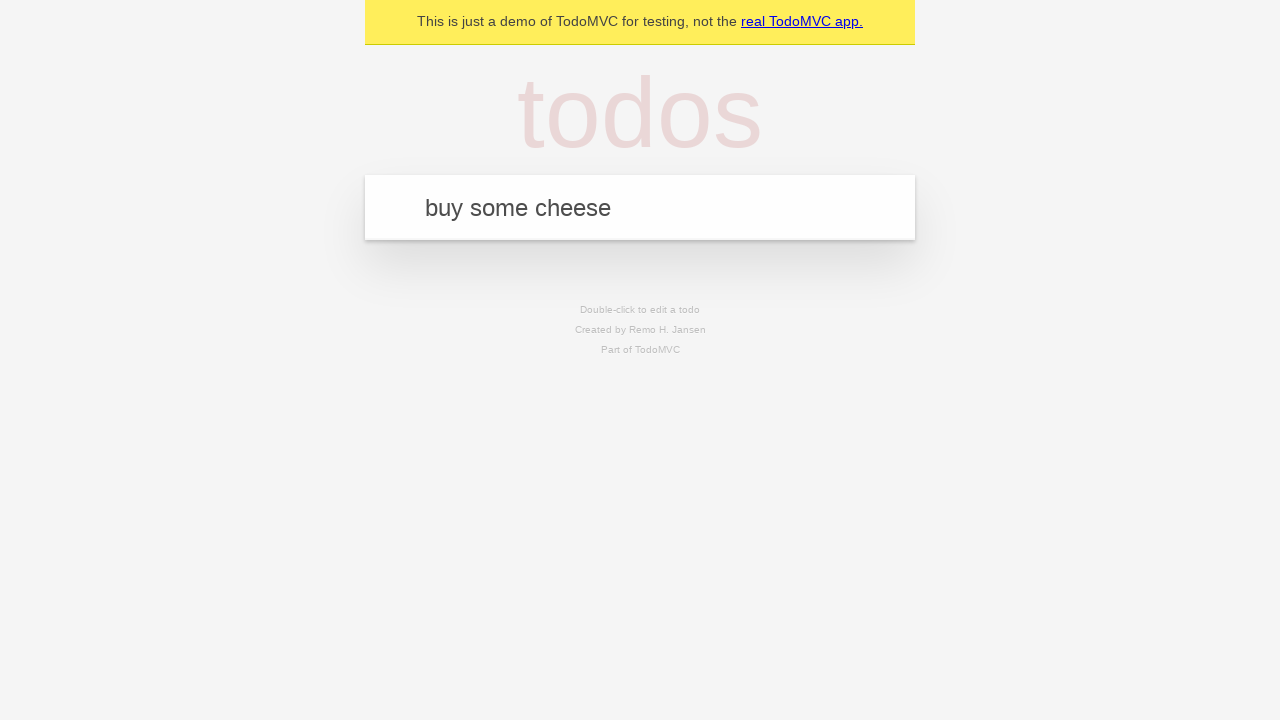

Pressed Enter to add todo 'buy some cheese' on internal:attr=[placeholder="What needs to be done?"i]
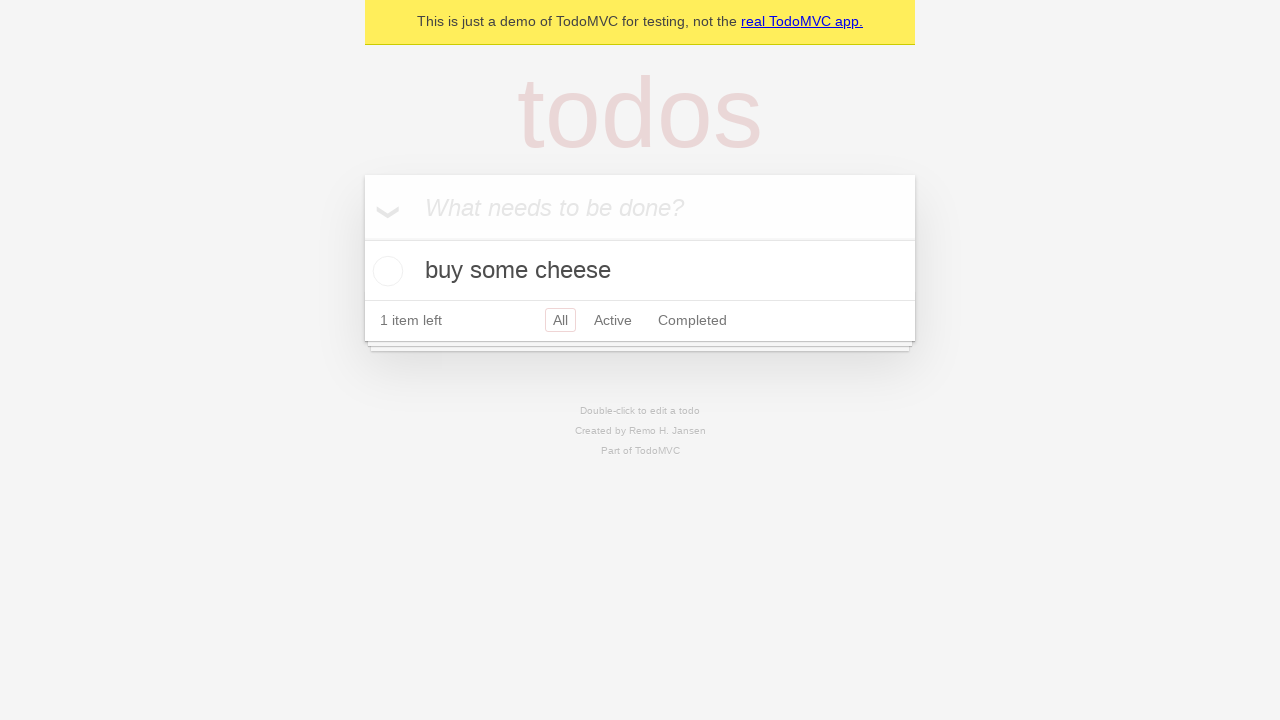

Filled todo input with 'feed the cat' on internal:attr=[placeholder="What needs to be done?"i]
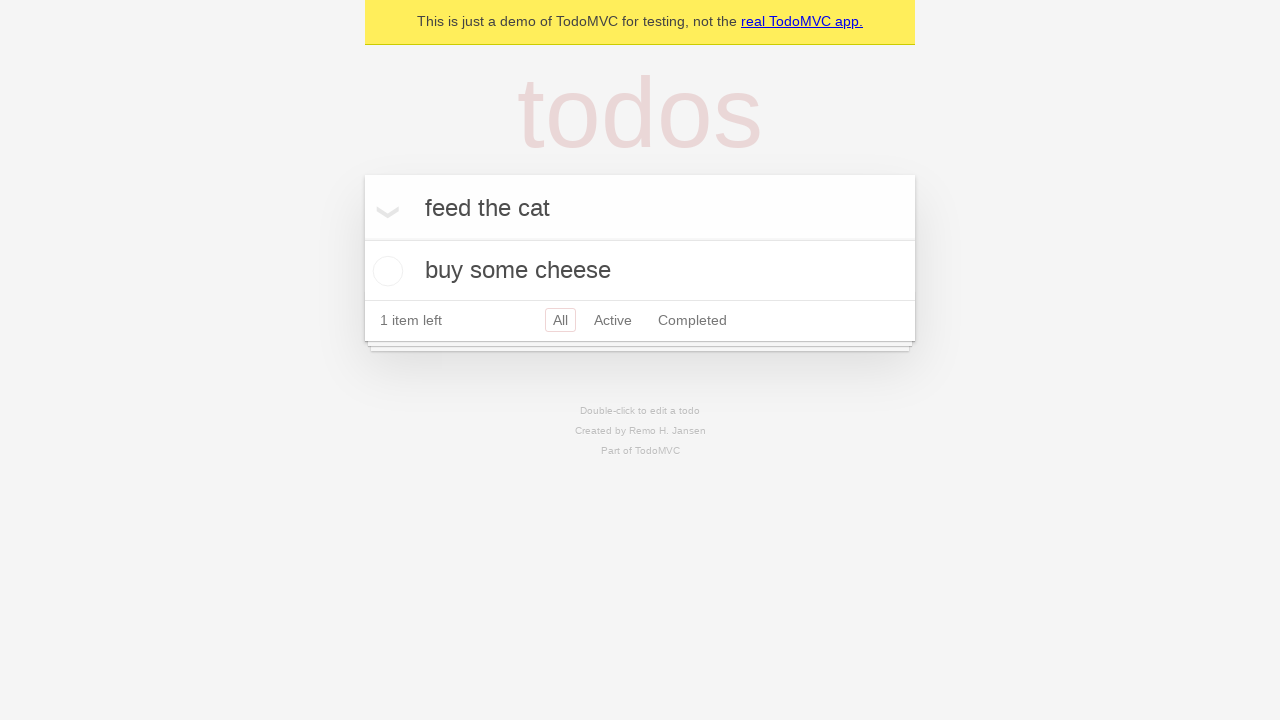

Pressed Enter to add todo 'feed the cat' on internal:attr=[placeholder="What needs to be done?"i]
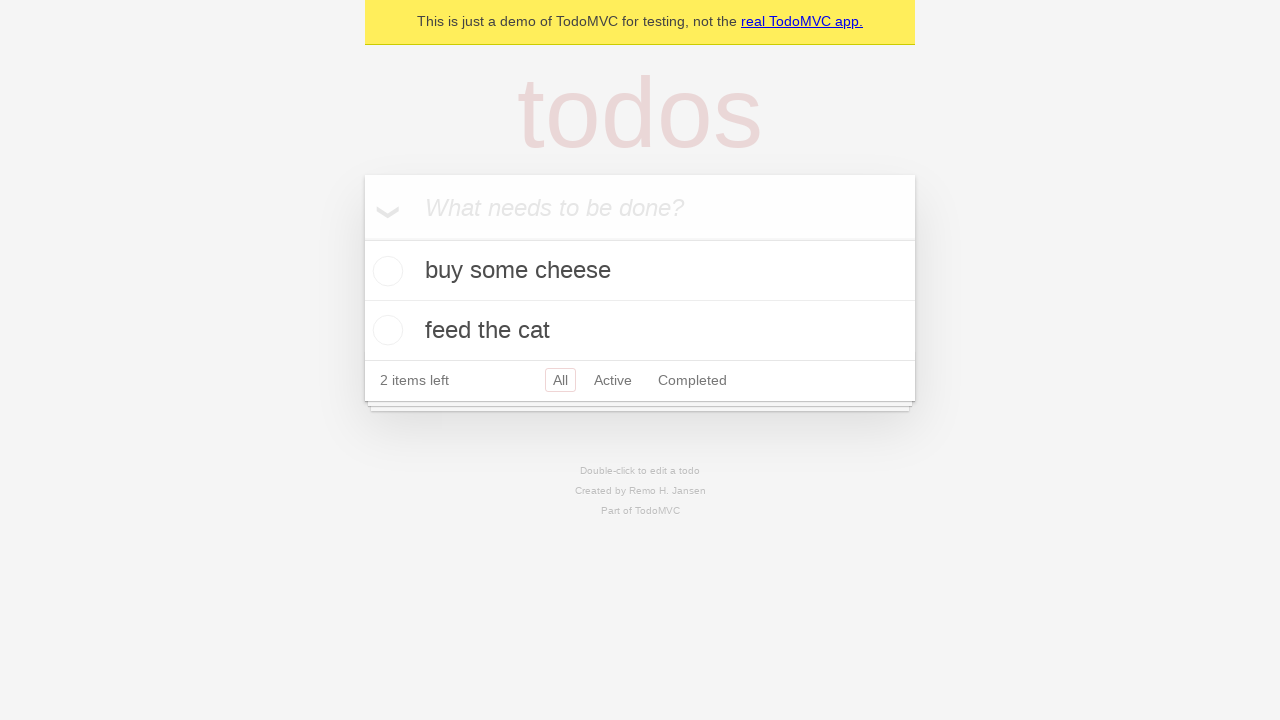

Filled todo input with 'book a doctors appointment' on internal:attr=[placeholder="What needs to be done?"i]
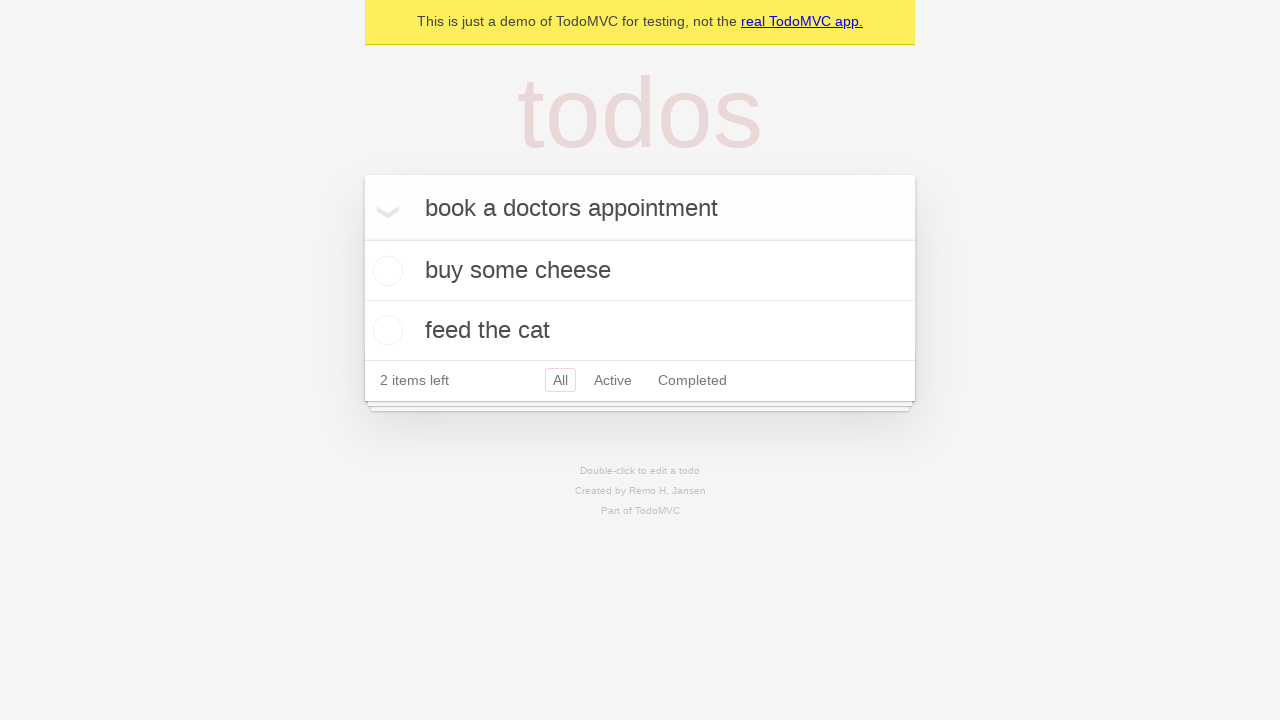

Pressed Enter to add todo 'book a doctors appointment' on internal:attr=[placeholder="What needs to be done?"i]
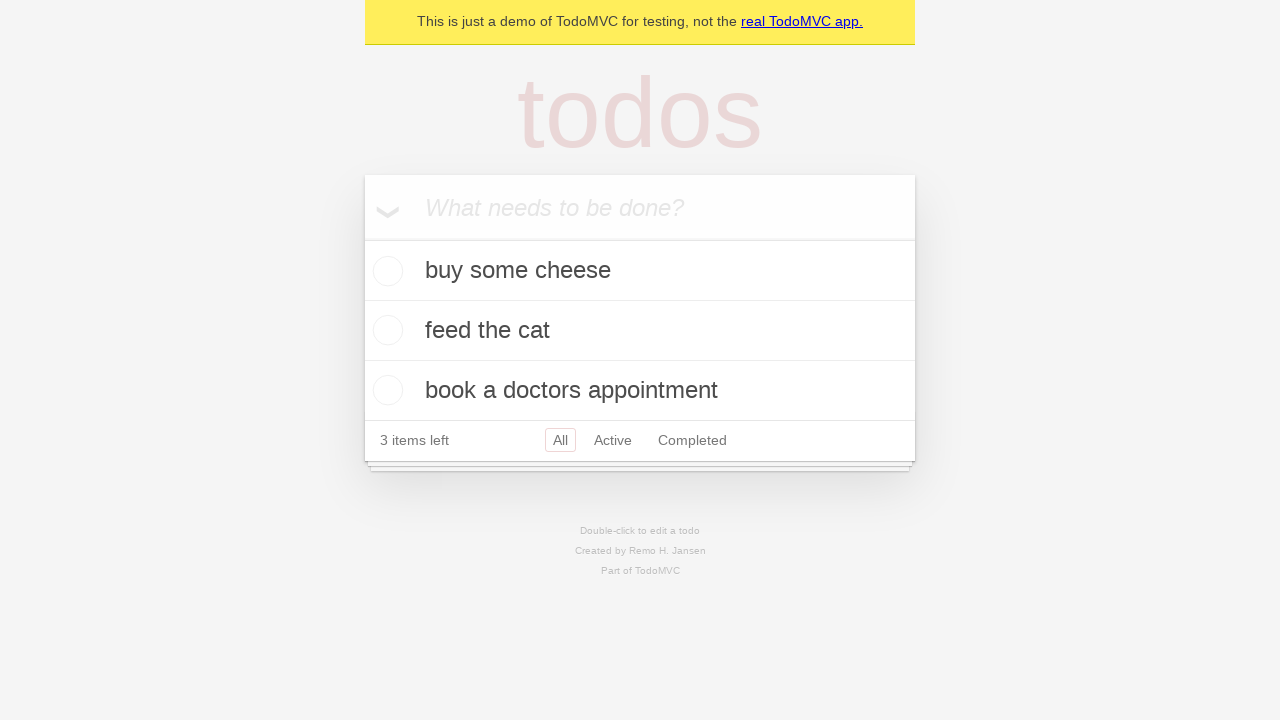

Waited for todo items to load
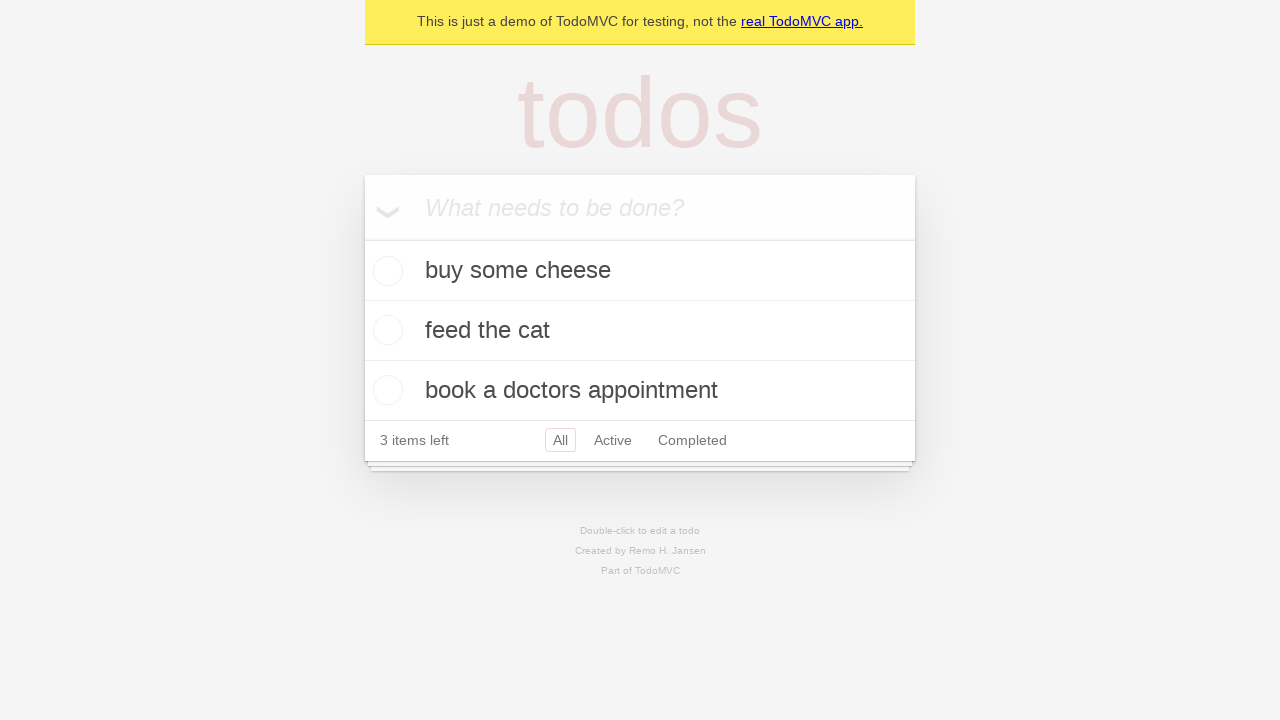

Checked the second todo item (feed the cat) at (385, 330) on internal:testid=[data-testid="todo-item"s] >> nth=1 >> internal:role=checkbox
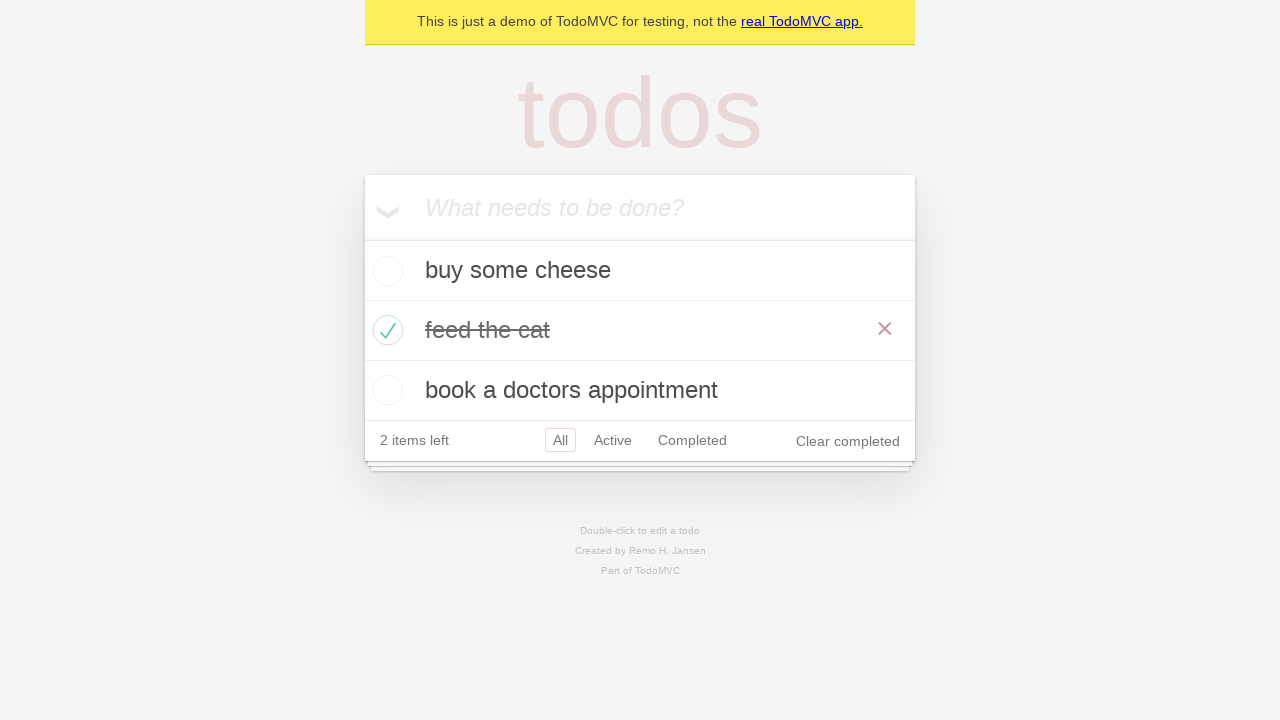

Clicked the Active filter link to display only active items at (613, 440) on internal:role=link[name="Active"i]
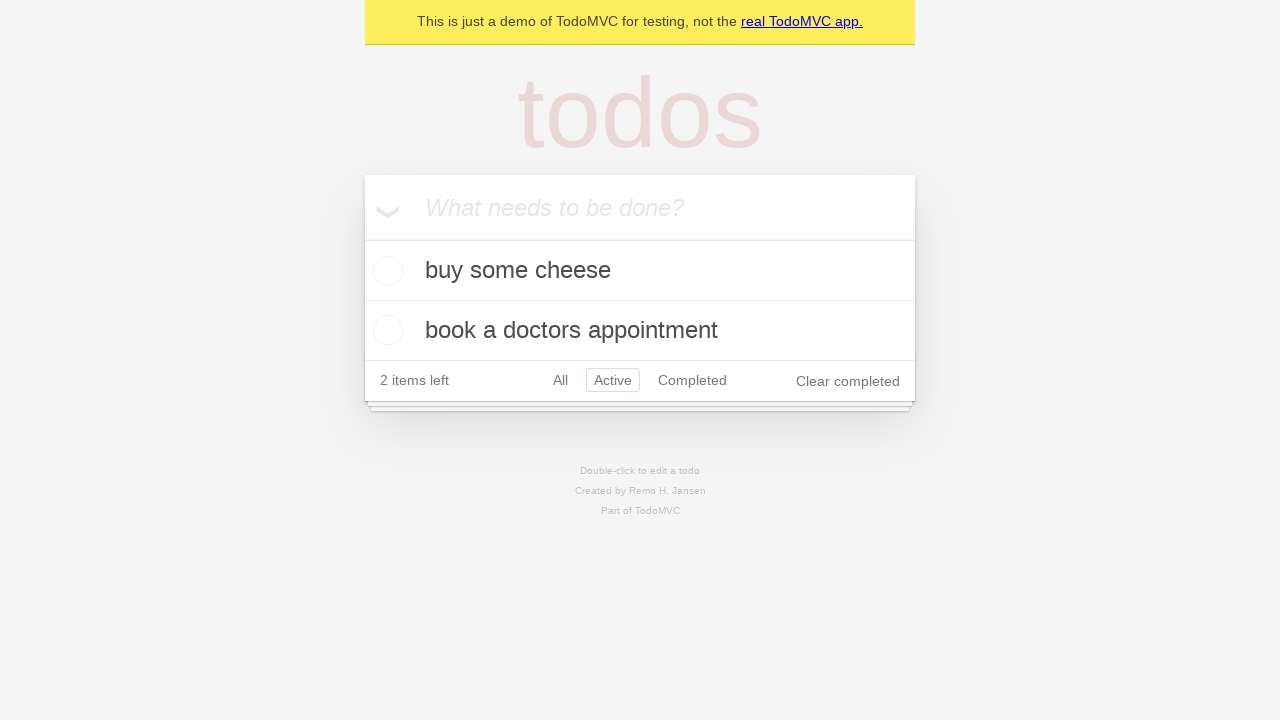

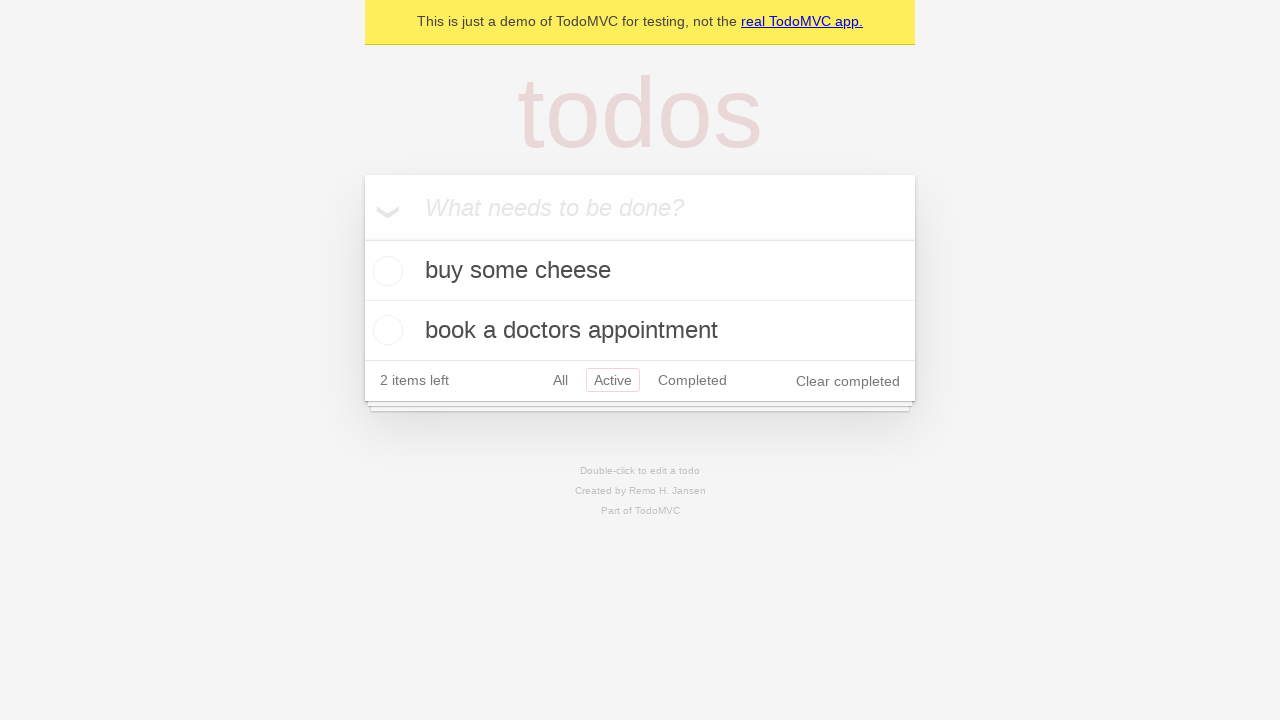